Navigates to the Selenium Practice page on RahulShettyAcademy website to verify the page loads successfully

Starting URL: https://rahulshettyacademy.com/seleniumPractise/

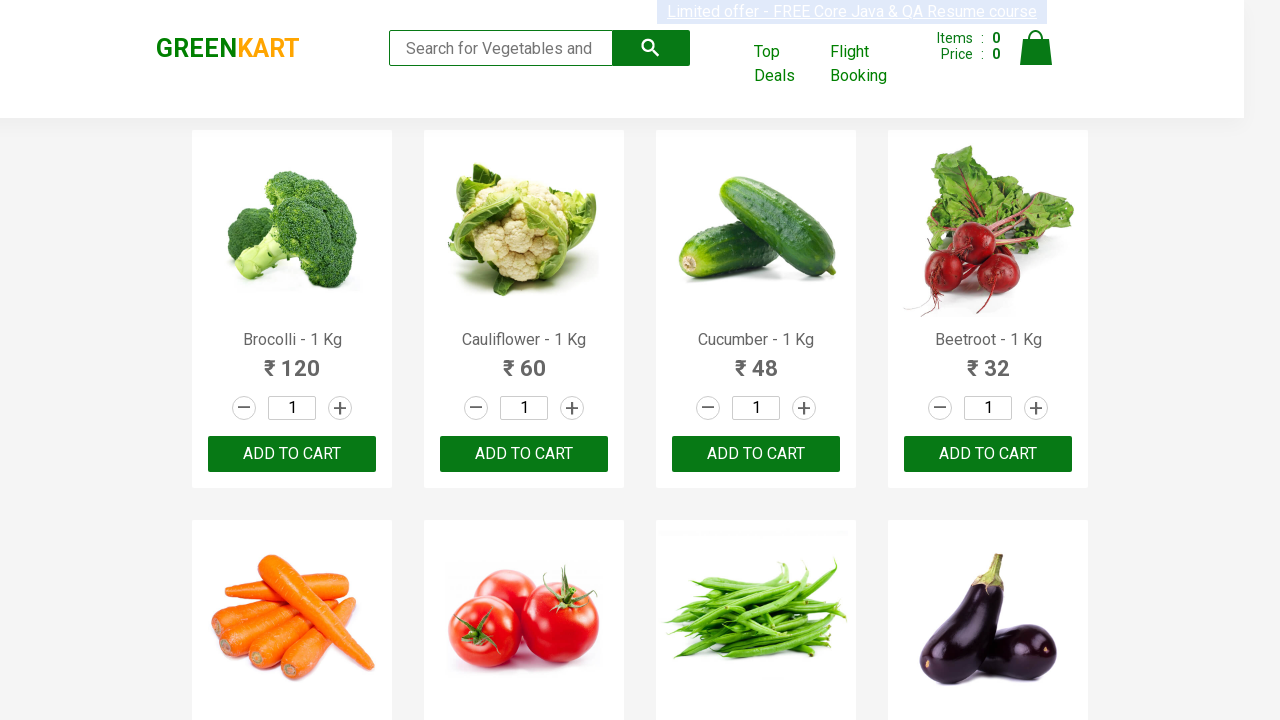

Waited for DOM content to load on Selenium Practice page
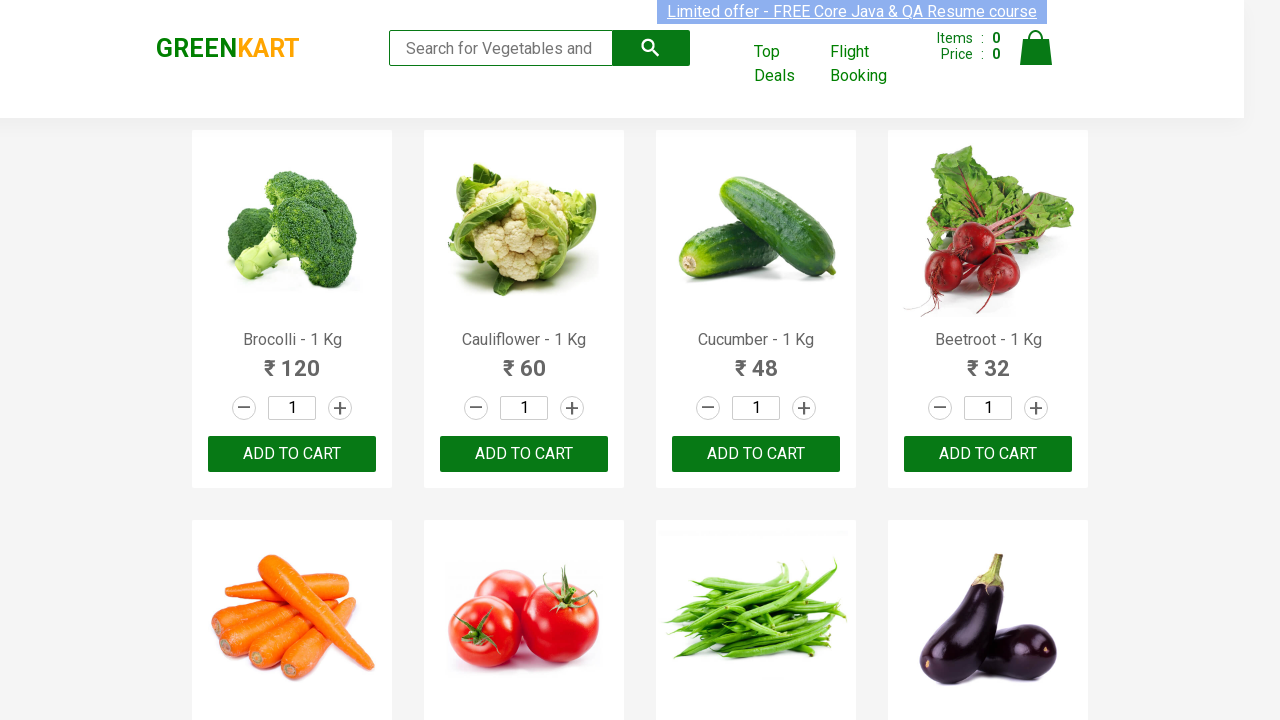

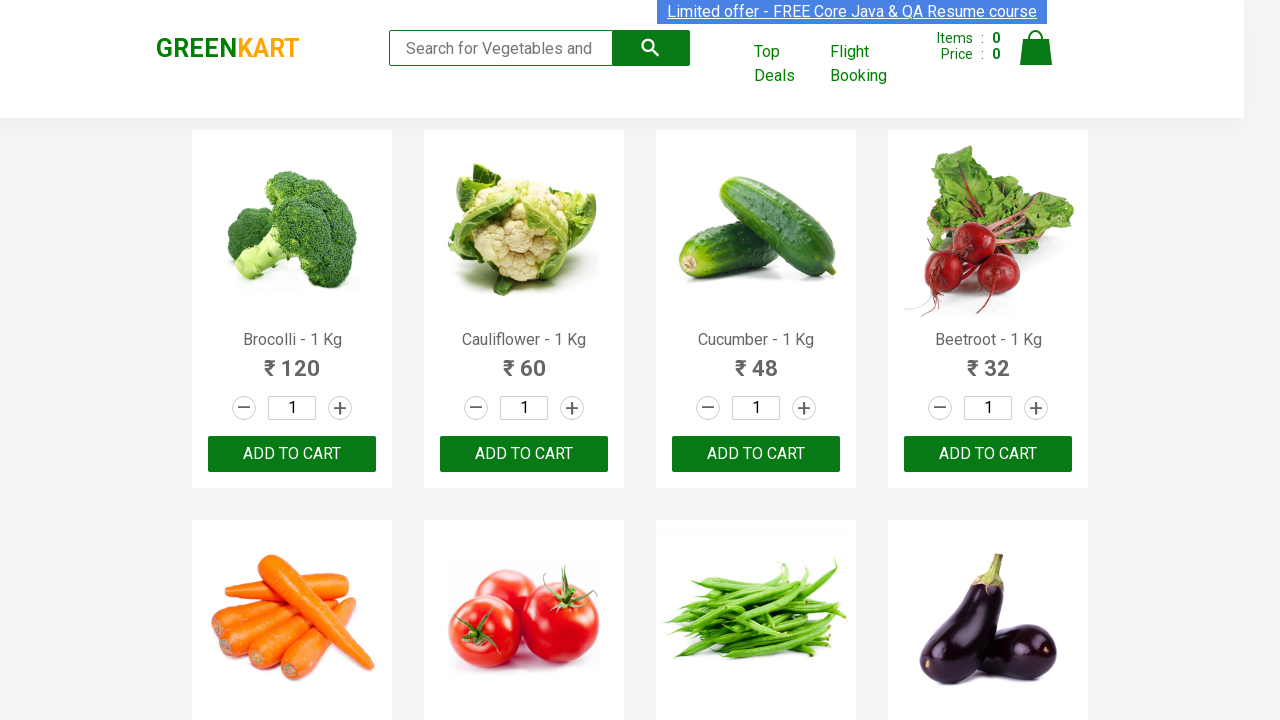